Tests calculator addition of two integers (3 + 4 = 7)

Starting URL: https://testsheepnz.github.io/BasicCalculator.html

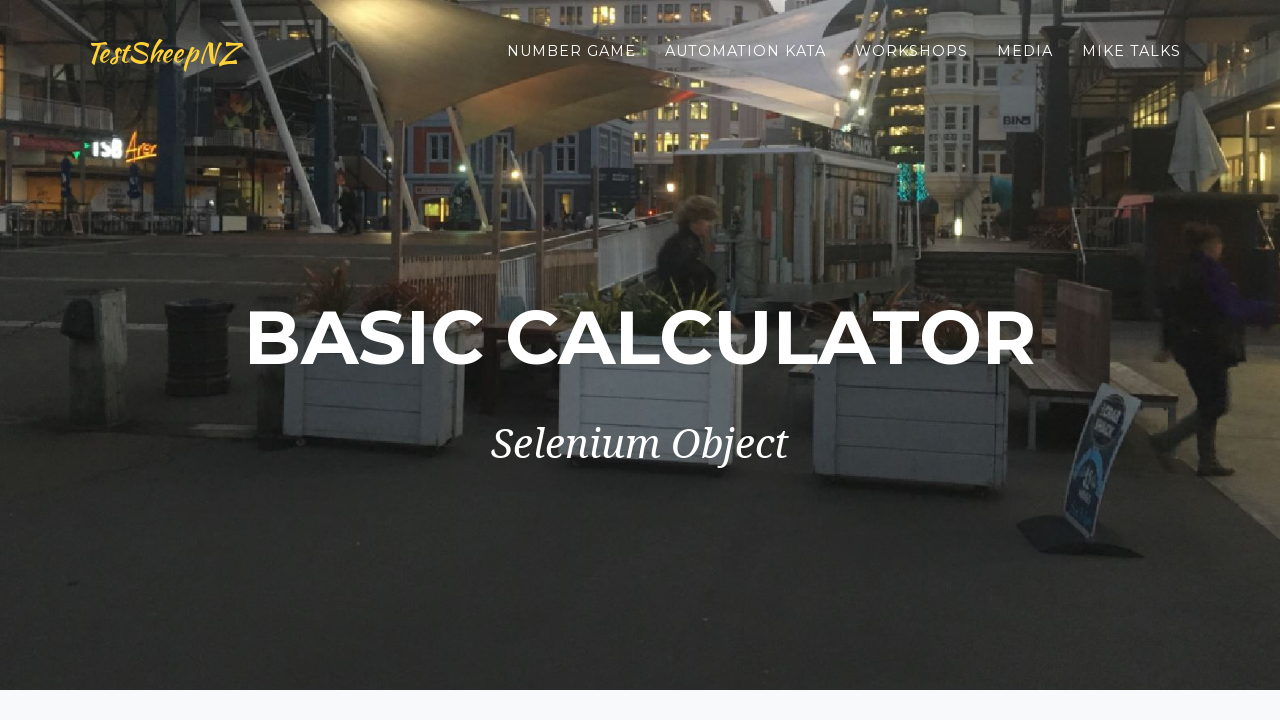

Filled first number field with '3' on input#number1Field
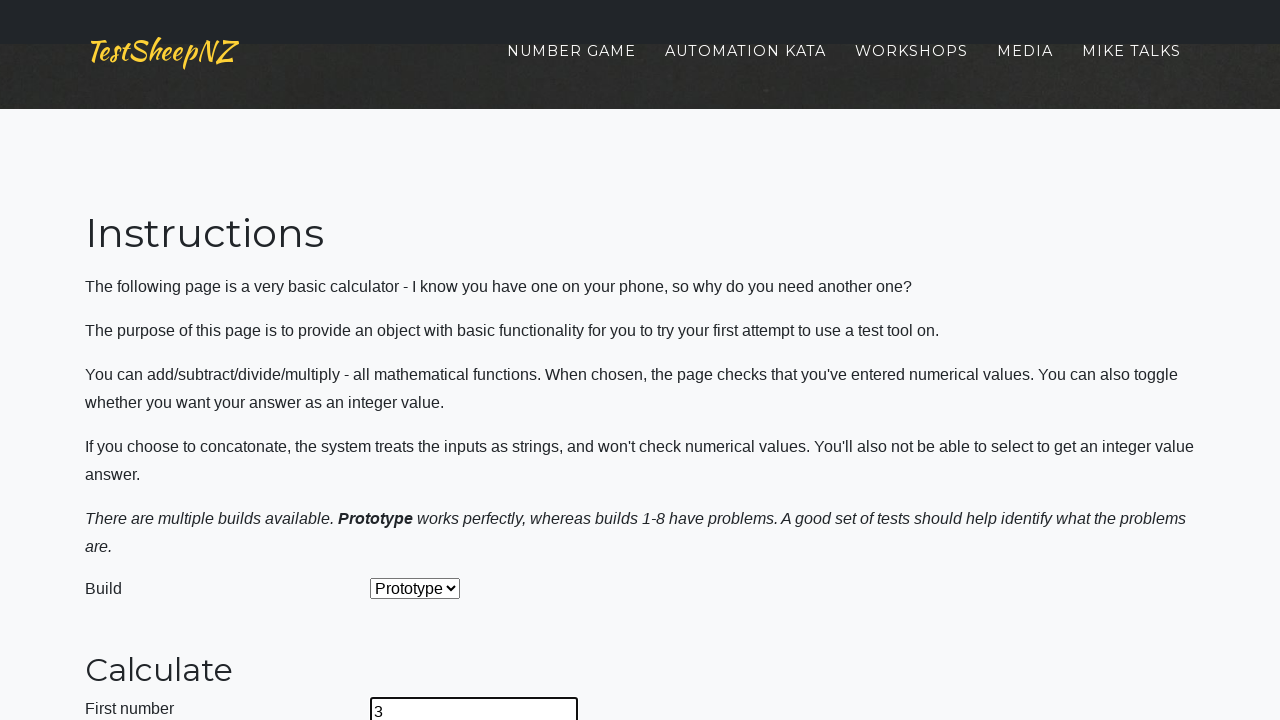

Filled second number field with '4' on input#number2Field
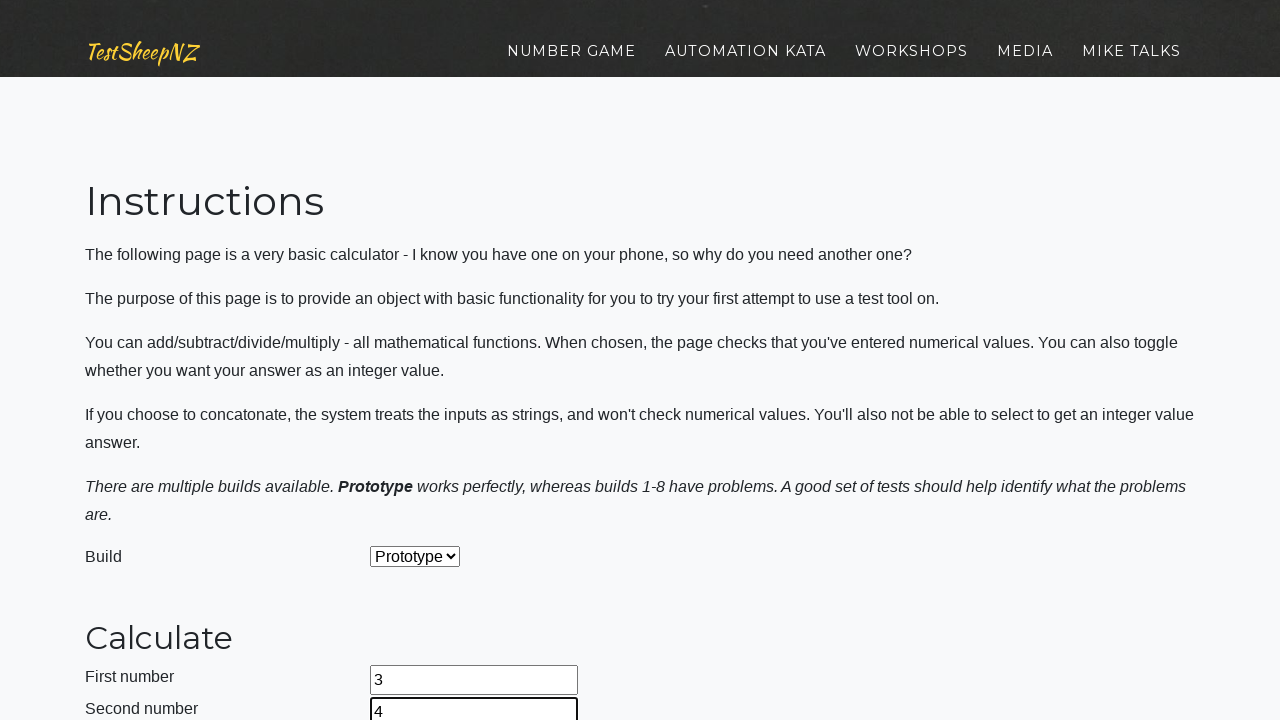

Selected addition operation from dropdown on select#selectOperationDropdown
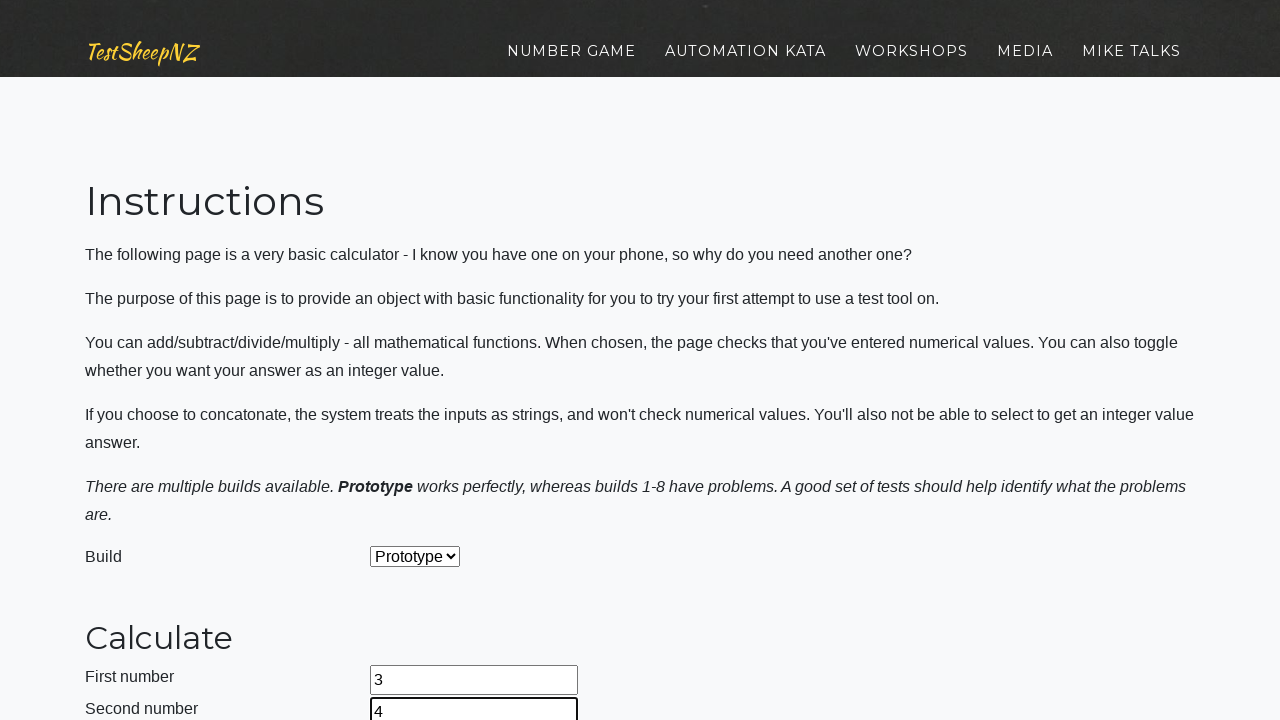

Clicked calculate button at (422, 361) on input#calculateButton
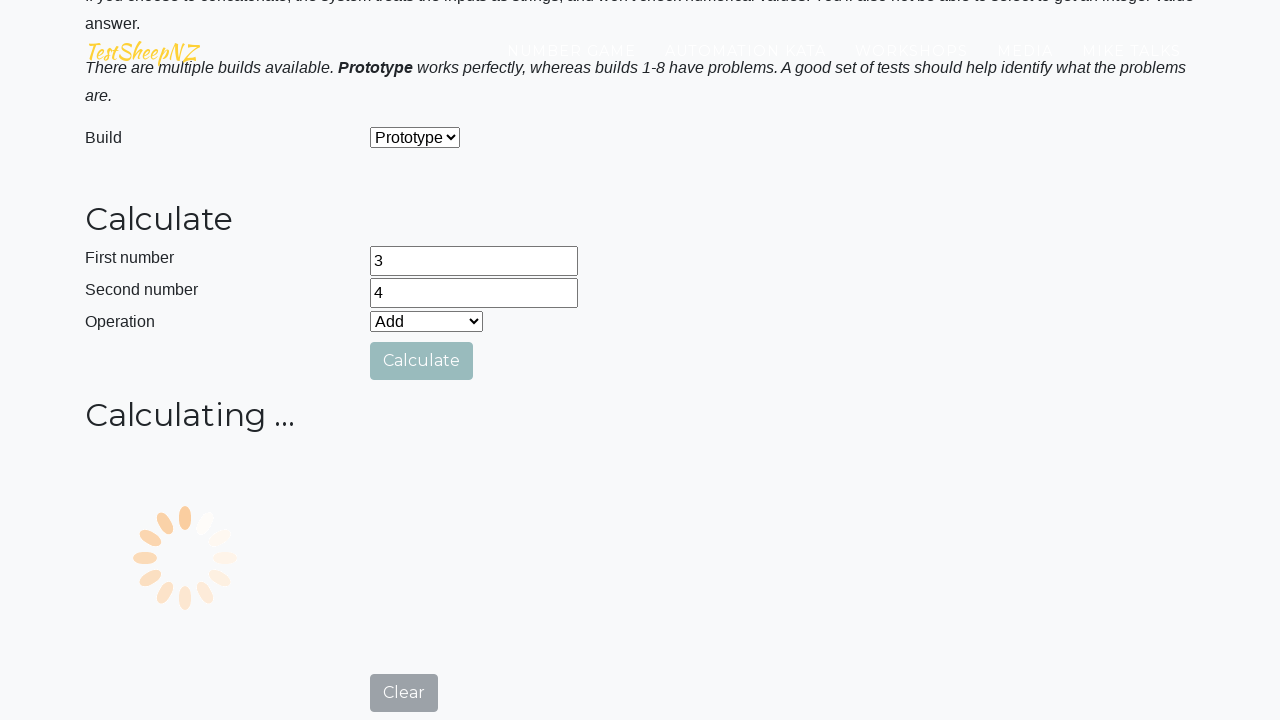

Verified that result field contains '7'
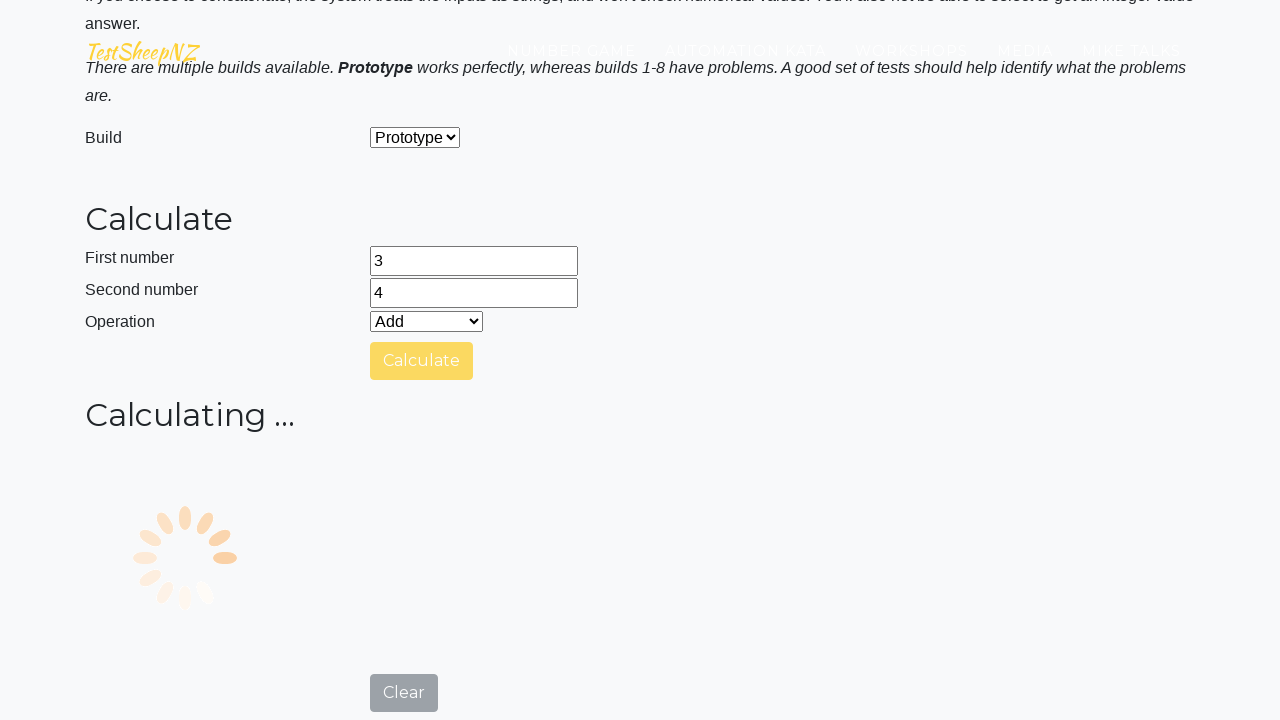

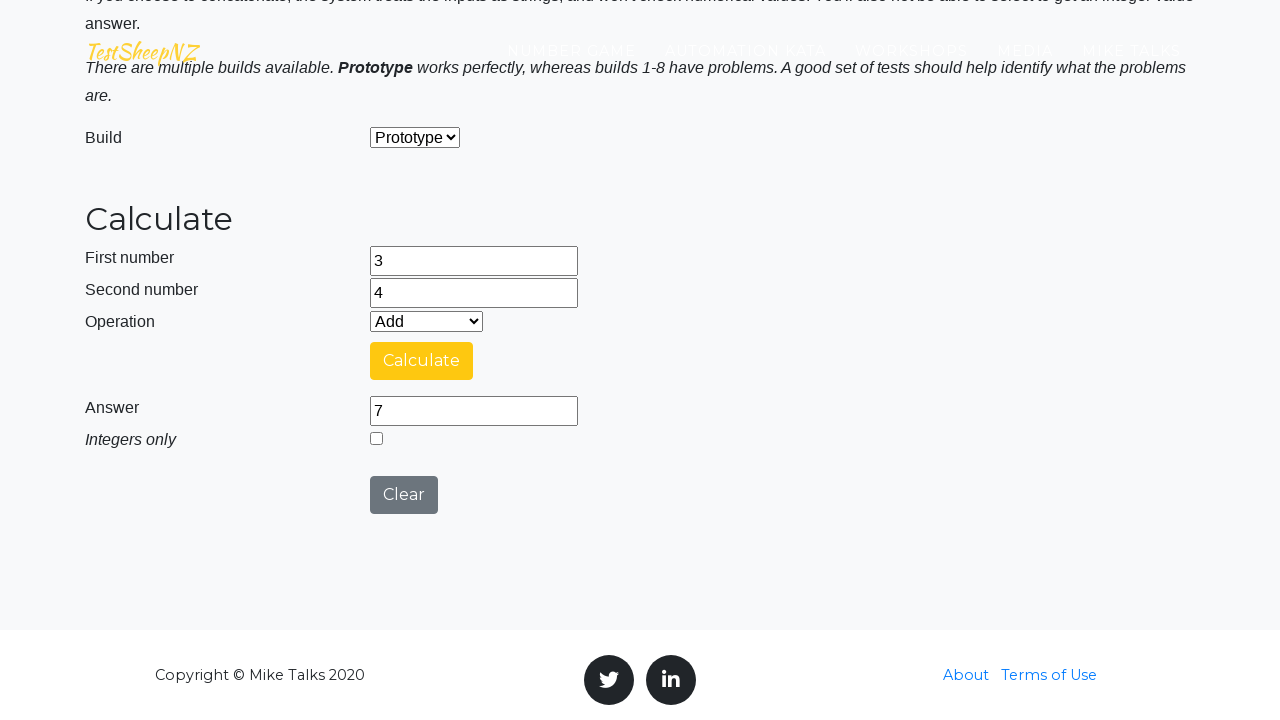